Tests button state changes on a registration form - verifies that the register button is disabled initially and becomes enabled after accepting policy checkbox

Starting URL: https://egov.danang.gov.vn/reg

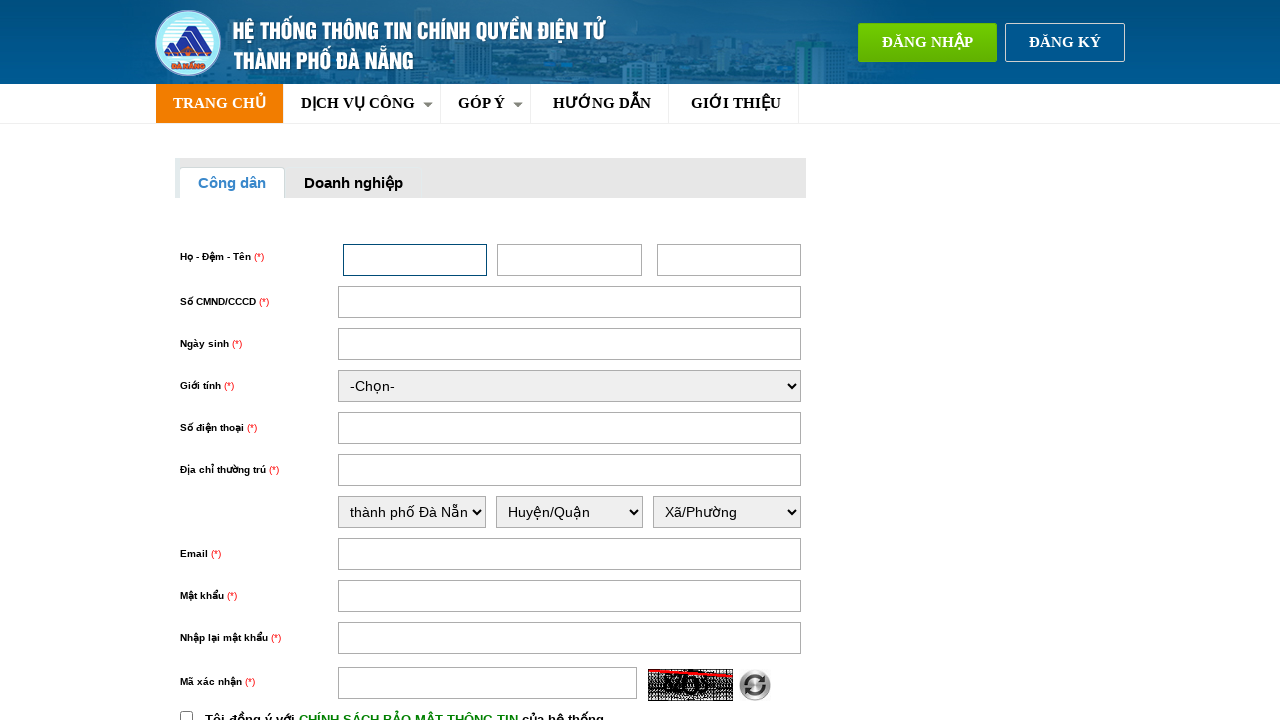

Located register button element
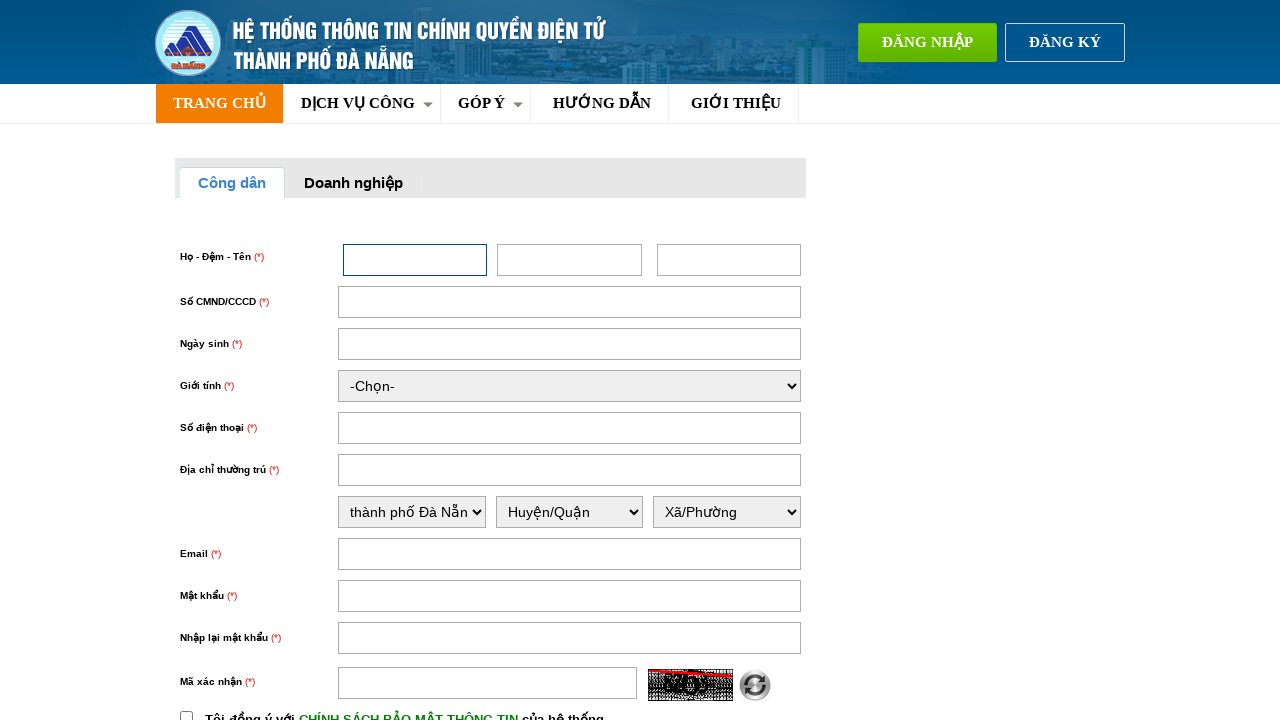

Verified register button is initially disabled
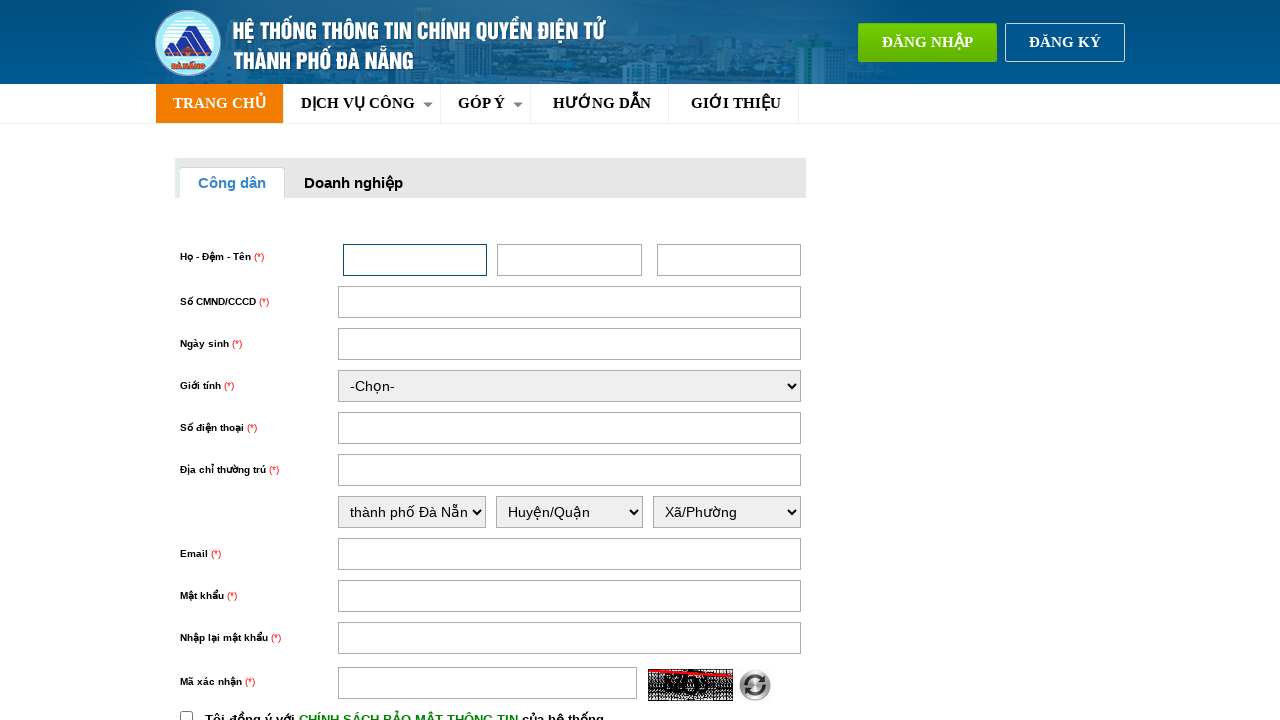

Clicked policy checkbox to enable register button at (186, 714) on input#chinhSach
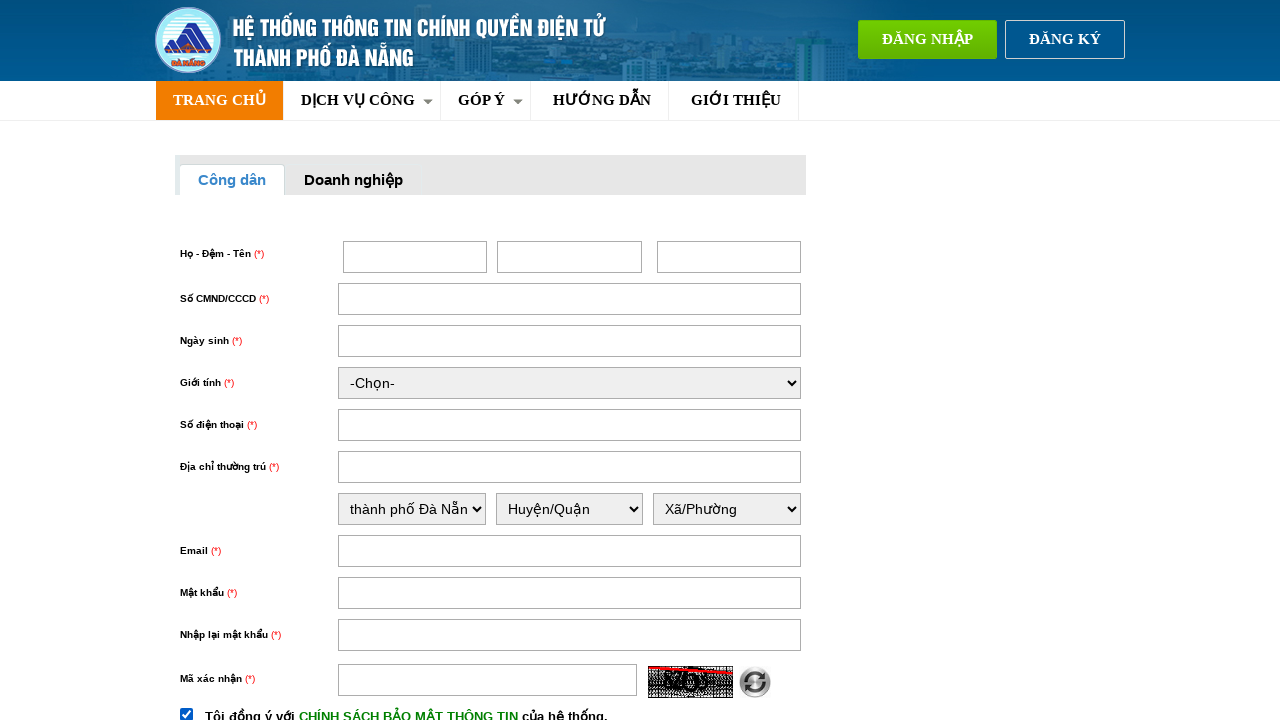

Verified register button is now enabled after accepting policy
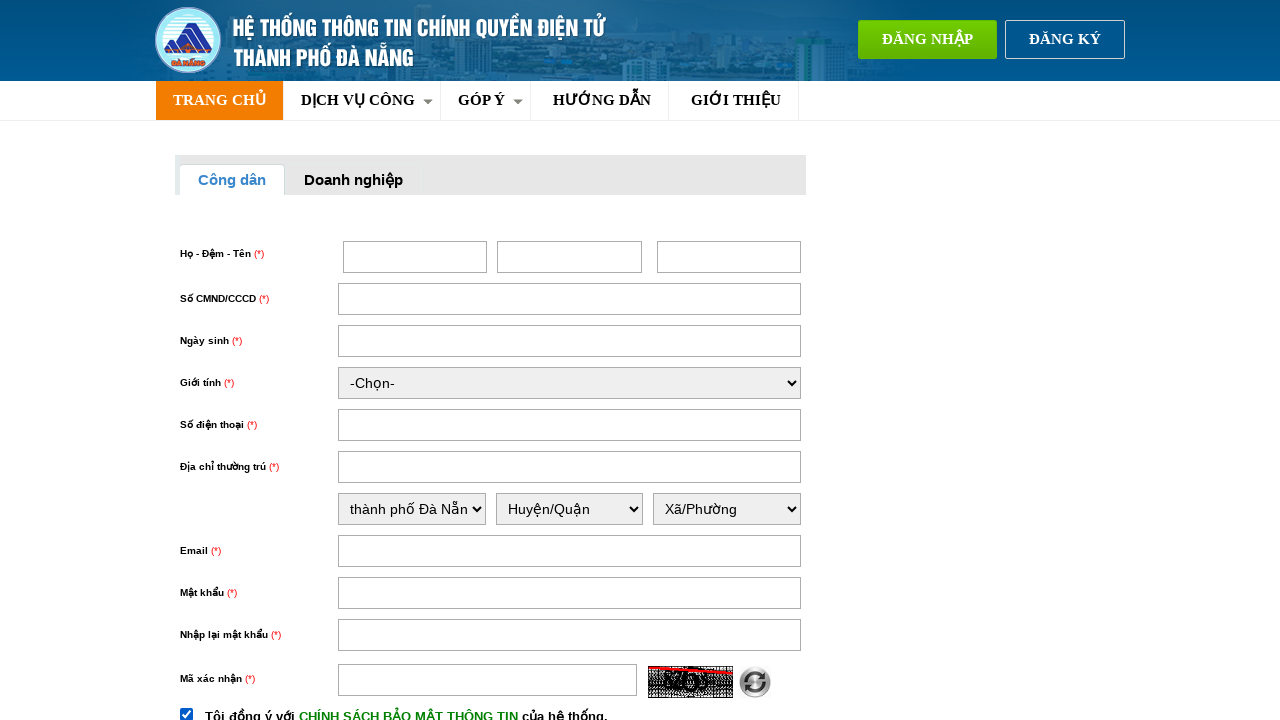

Retrieved computed background color of enabled register button
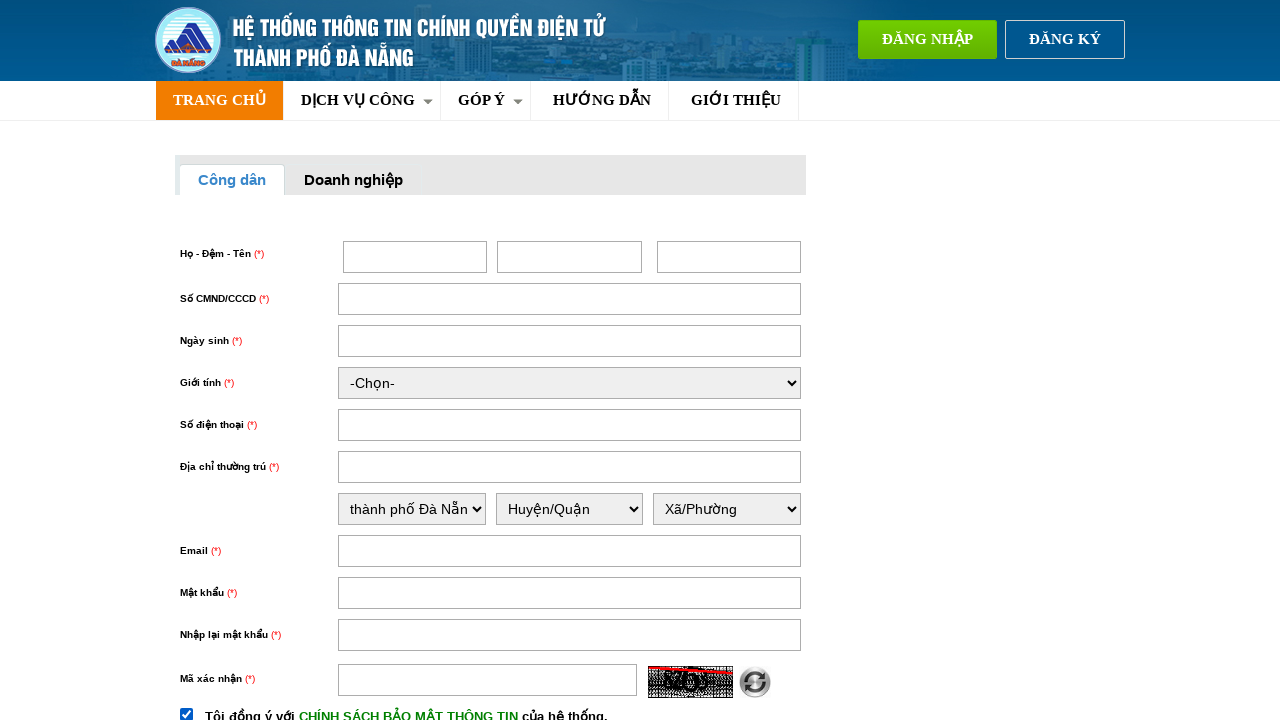

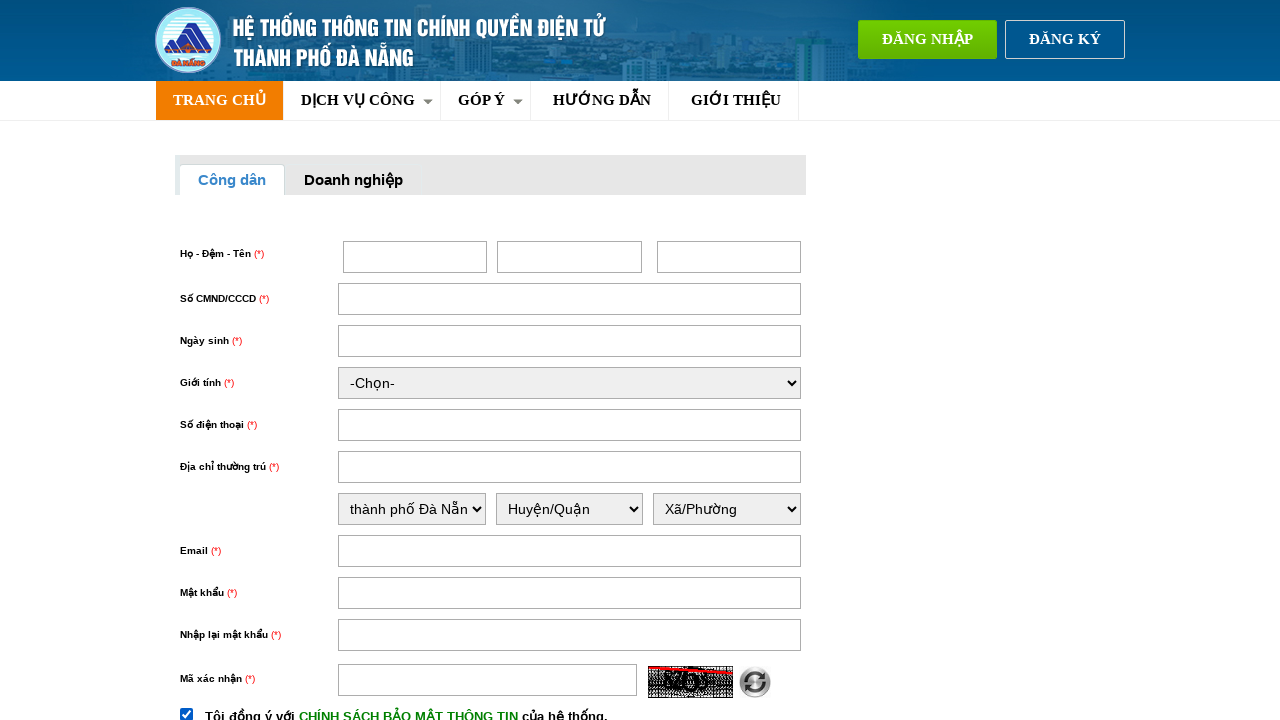